Tests a static dropdown (select element) on a practice page by selecting options using three different methods: by index, by visible text, and by value.

Starting URL: https://rahulshettyacademy.com/dropdownsPractise/

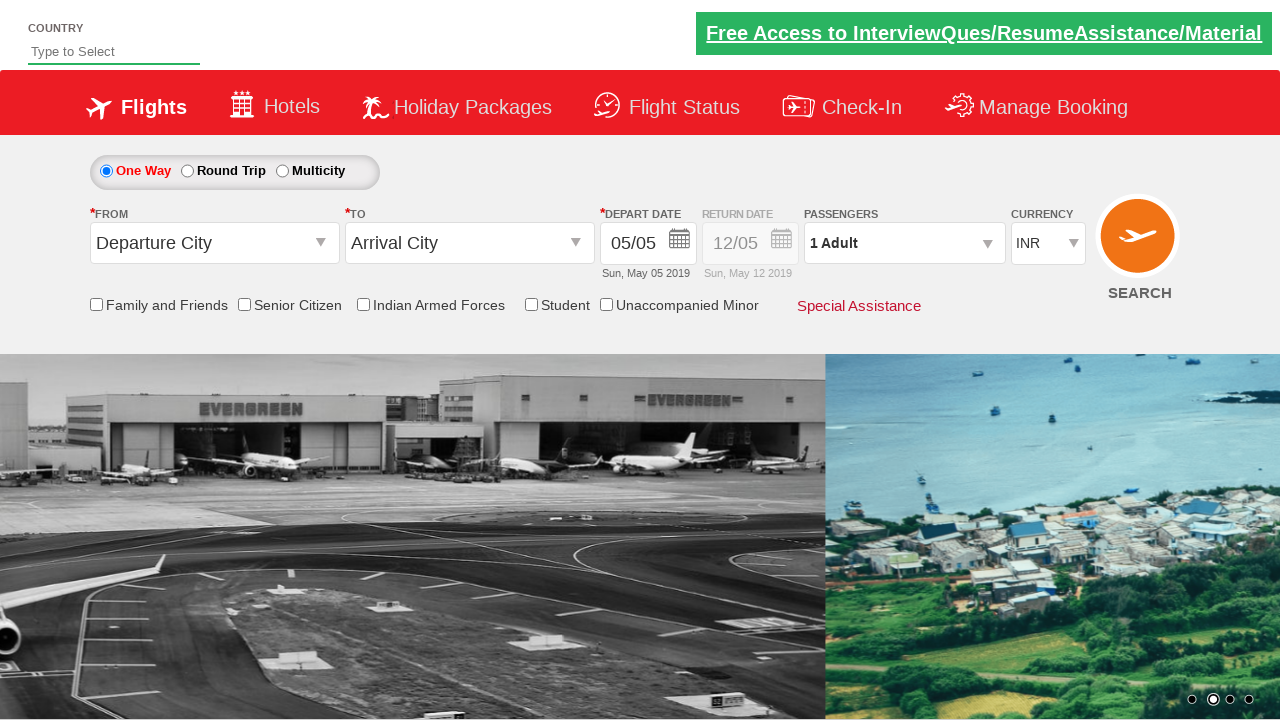

Selected dropdown option by index 3 on #ctl00_mainContent_DropDownListCurrency
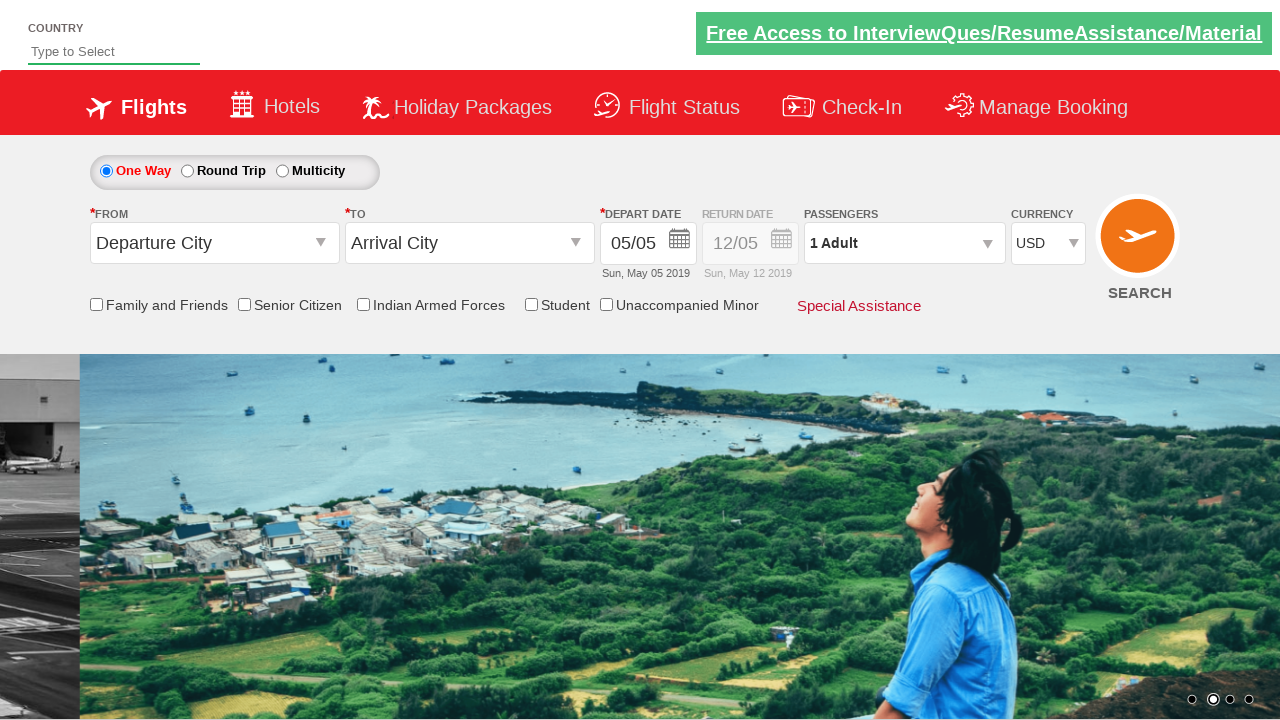

Selected dropdown option by visible text 'AED' on #ctl00_mainContent_DropDownListCurrency
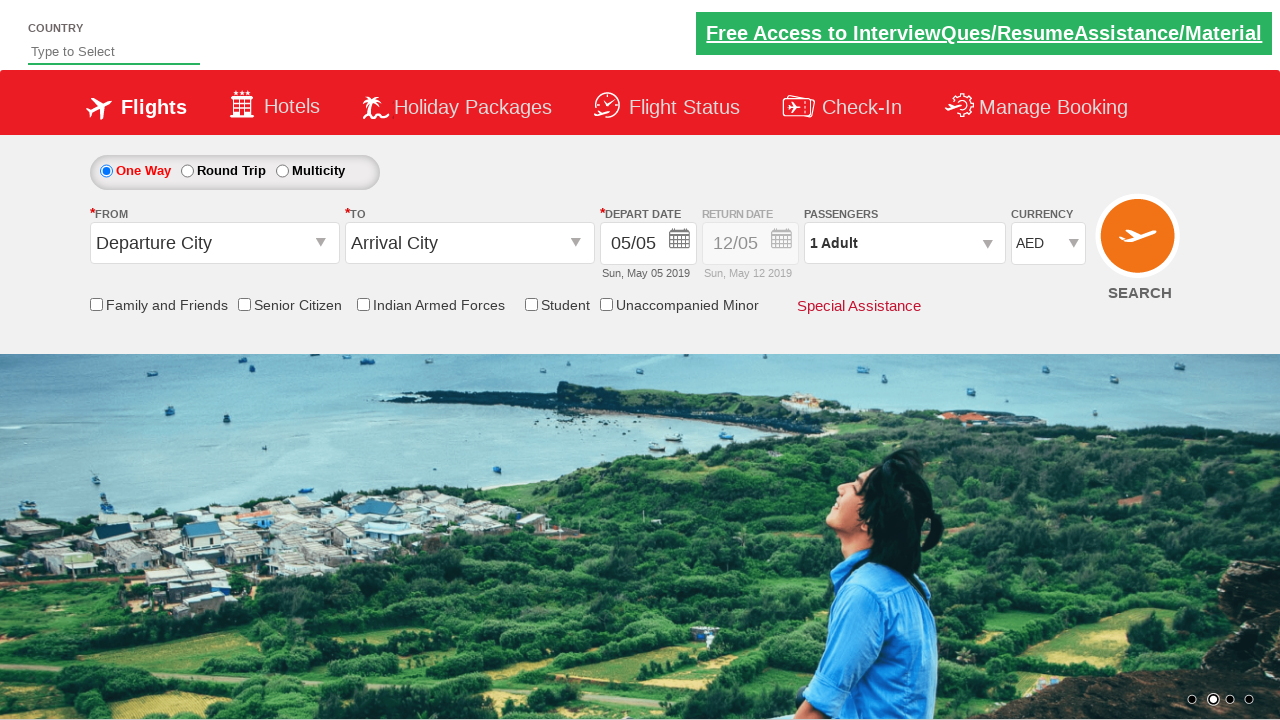

Selected dropdown option by value 'INR' on #ctl00_mainContent_DropDownListCurrency
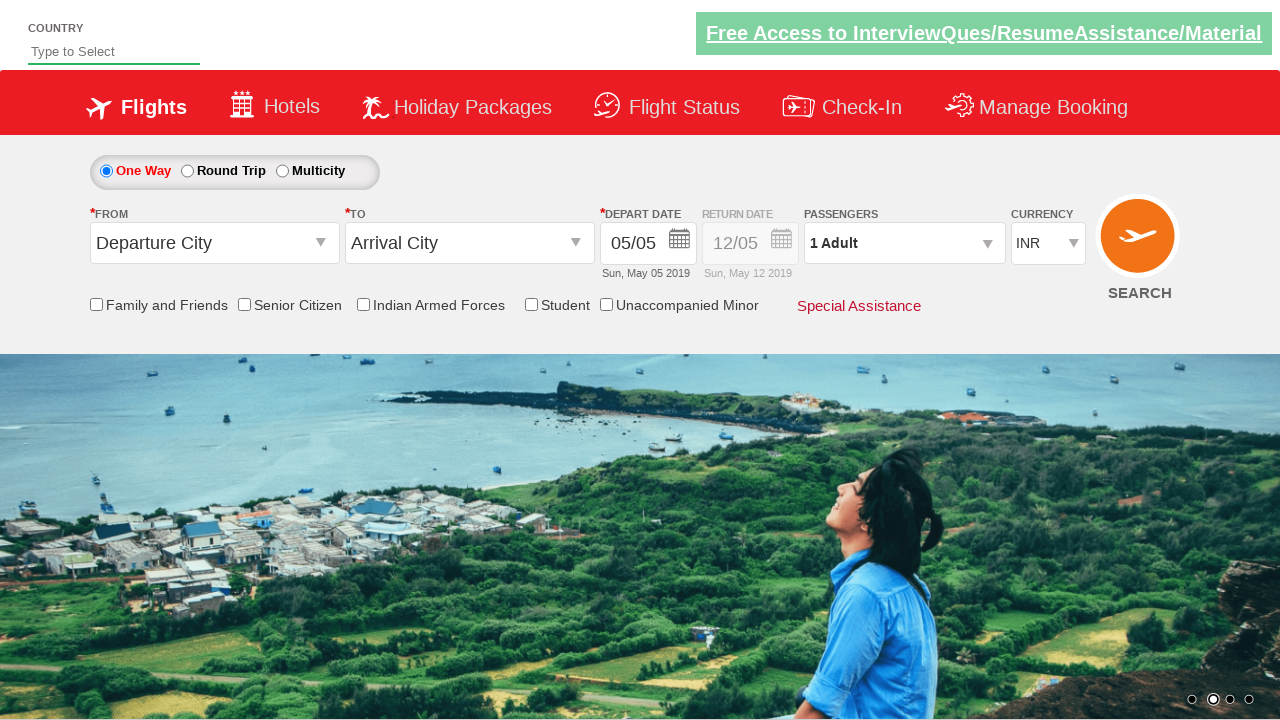

Waited 500ms to observe final dropdown selection
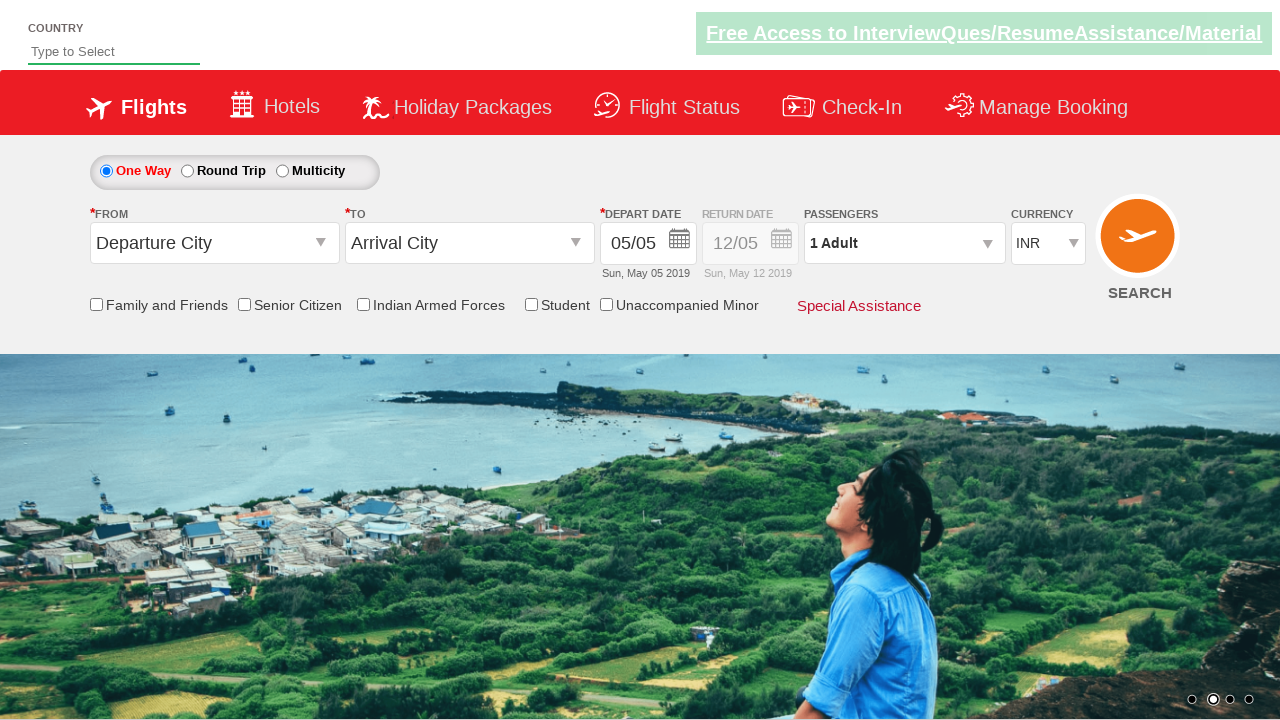

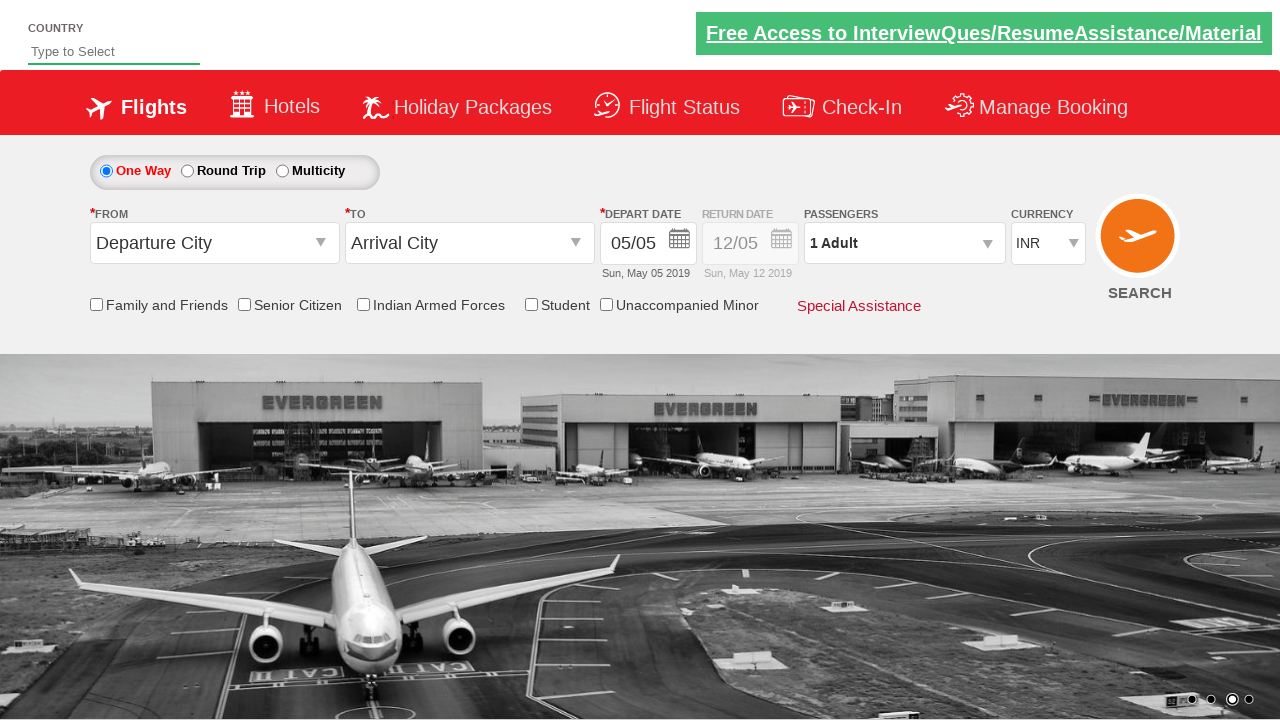